Tests that the currently applied filter is highlighted in the UI

Starting URL: https://demo.playwright.dev/todomvc

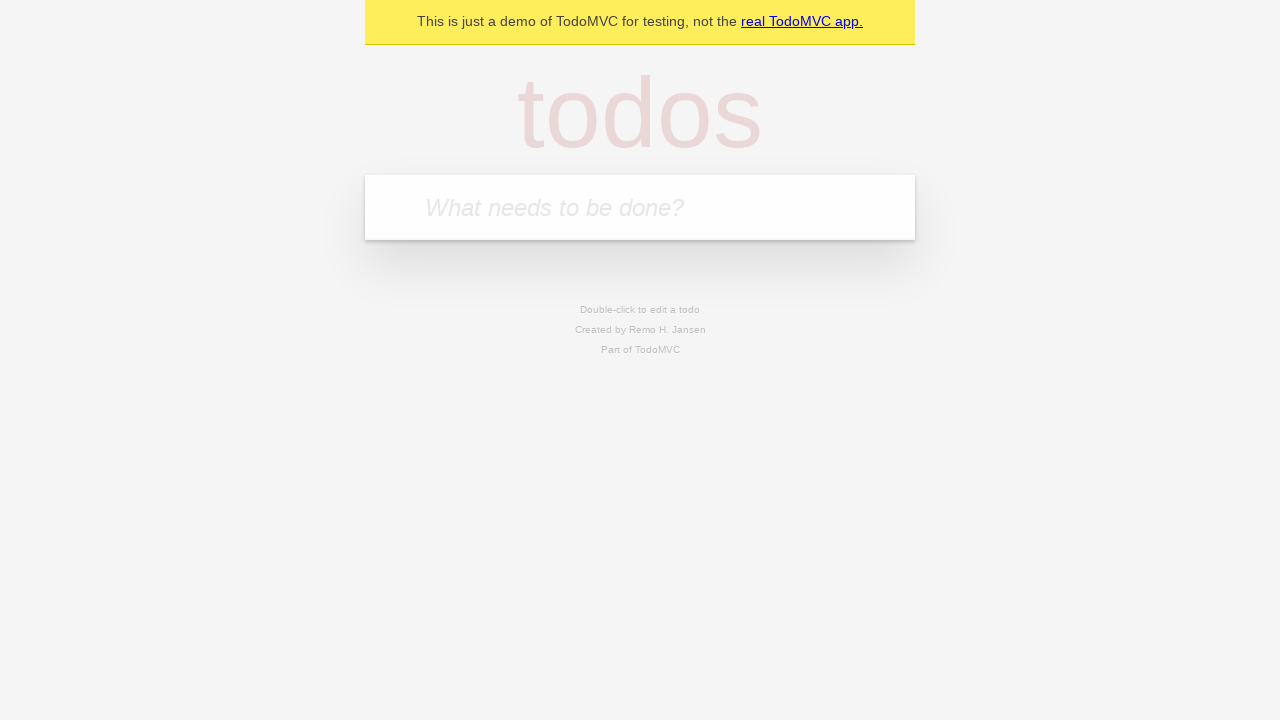

Navigated to TodoMVC demo application
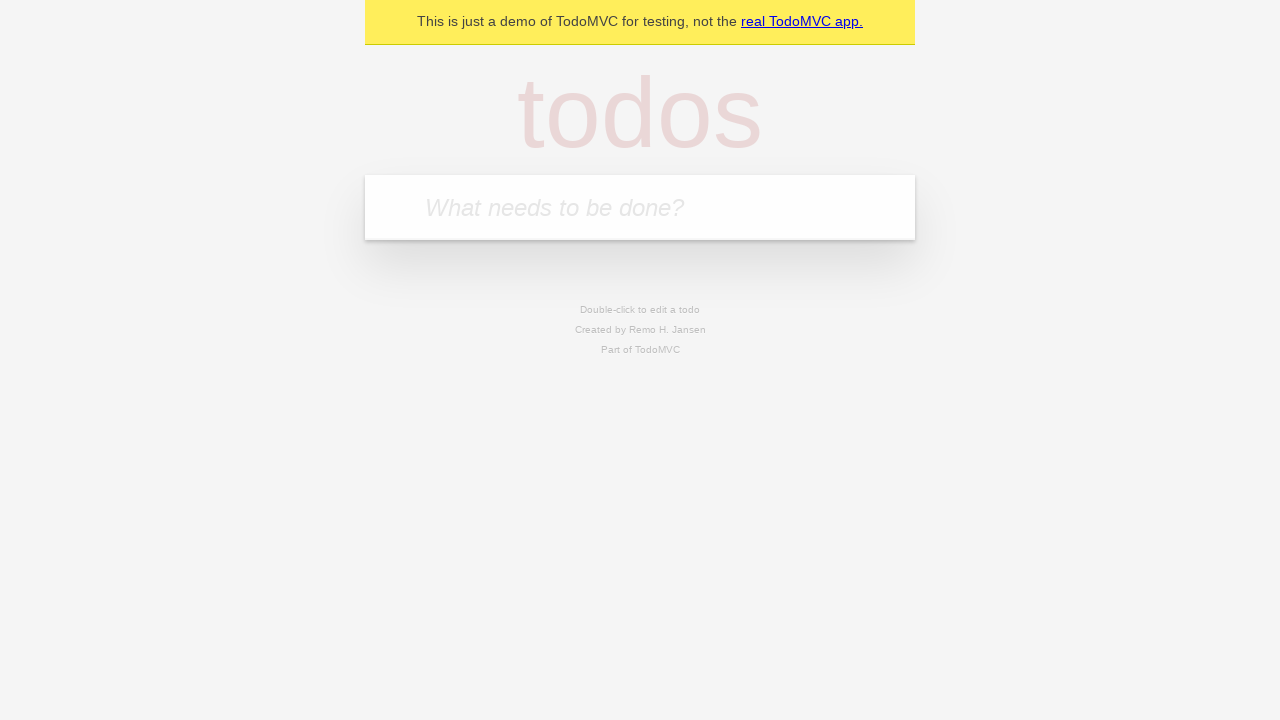

Located the todo input field
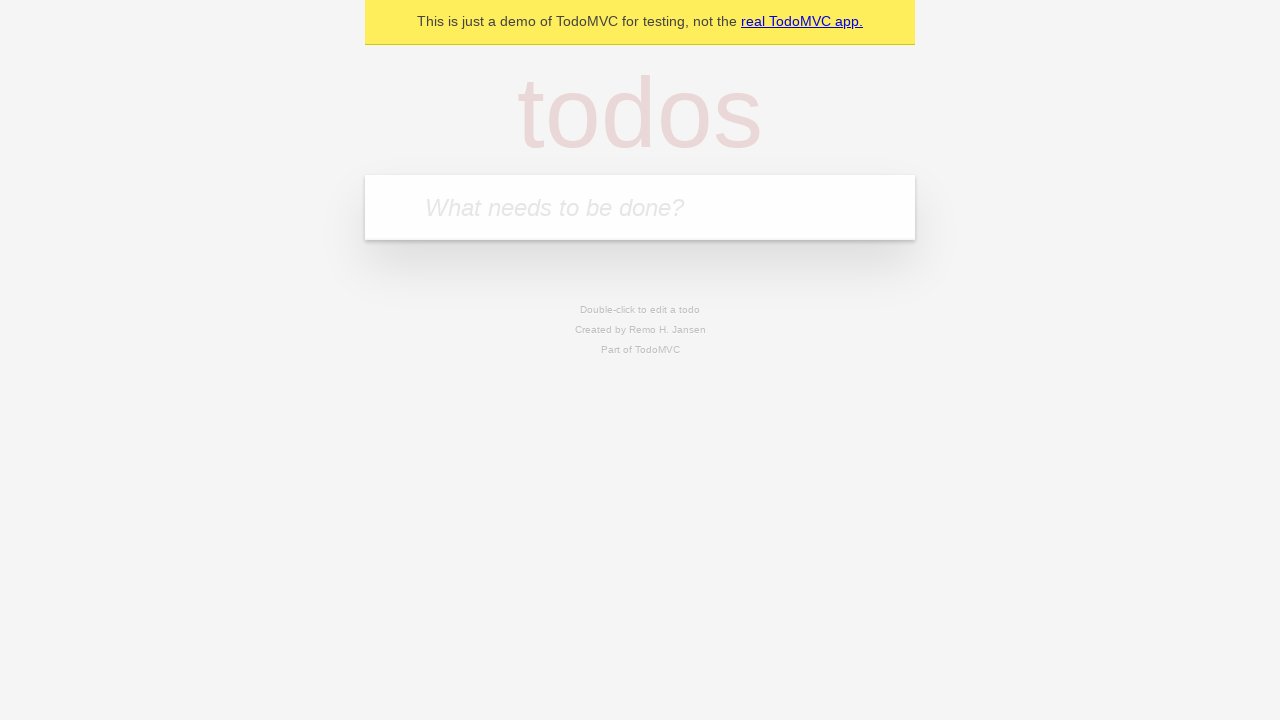

Filled todo input with 'buy some cheese' on internal:attr=[placeholder="What needs to be done?"i]
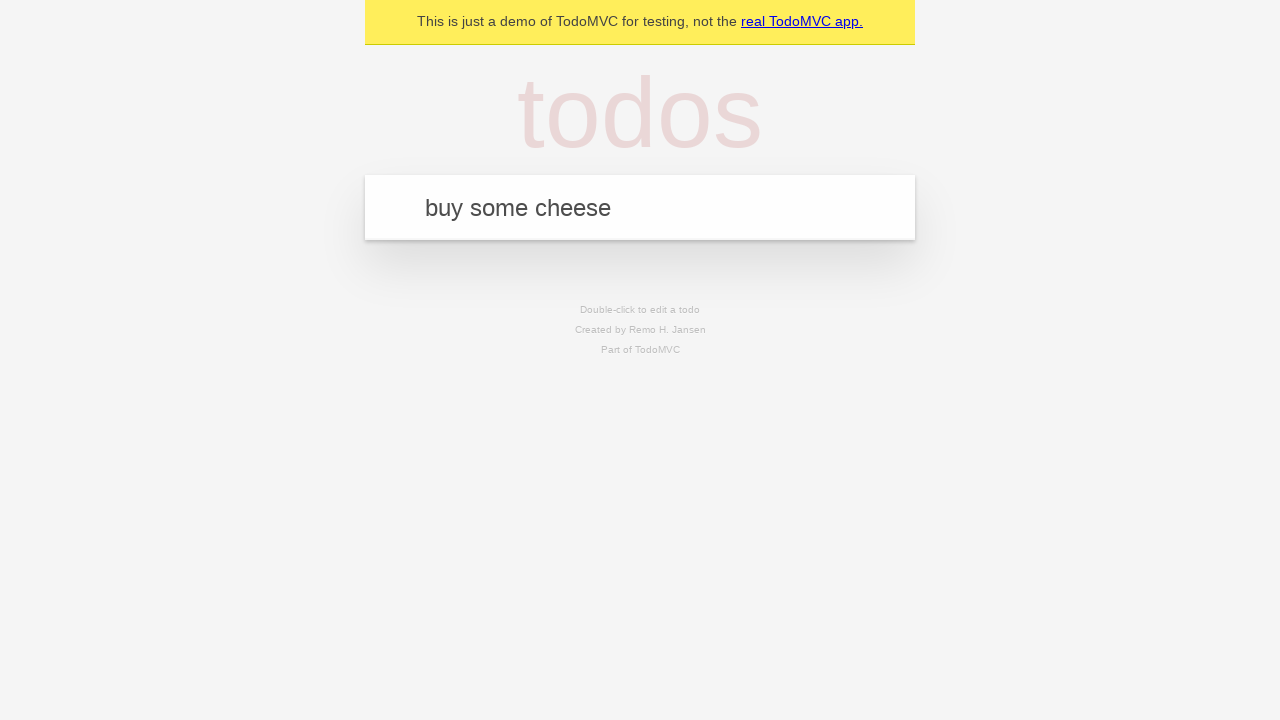

Created todo item 'buy some cheese' on internal:attr=[placeholder="What needs to be done?"i]
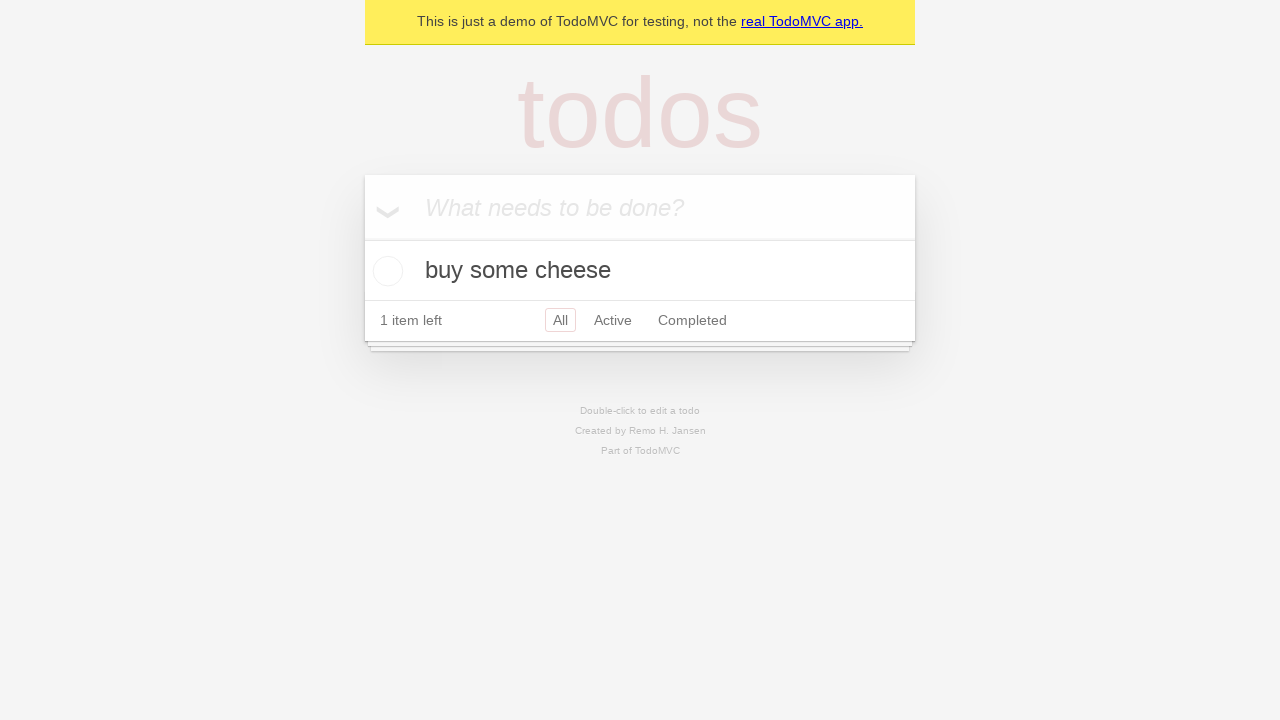

Filled todo input with 'feed the cat' on internal:attr=[placeholder="What needs to be done?"i]
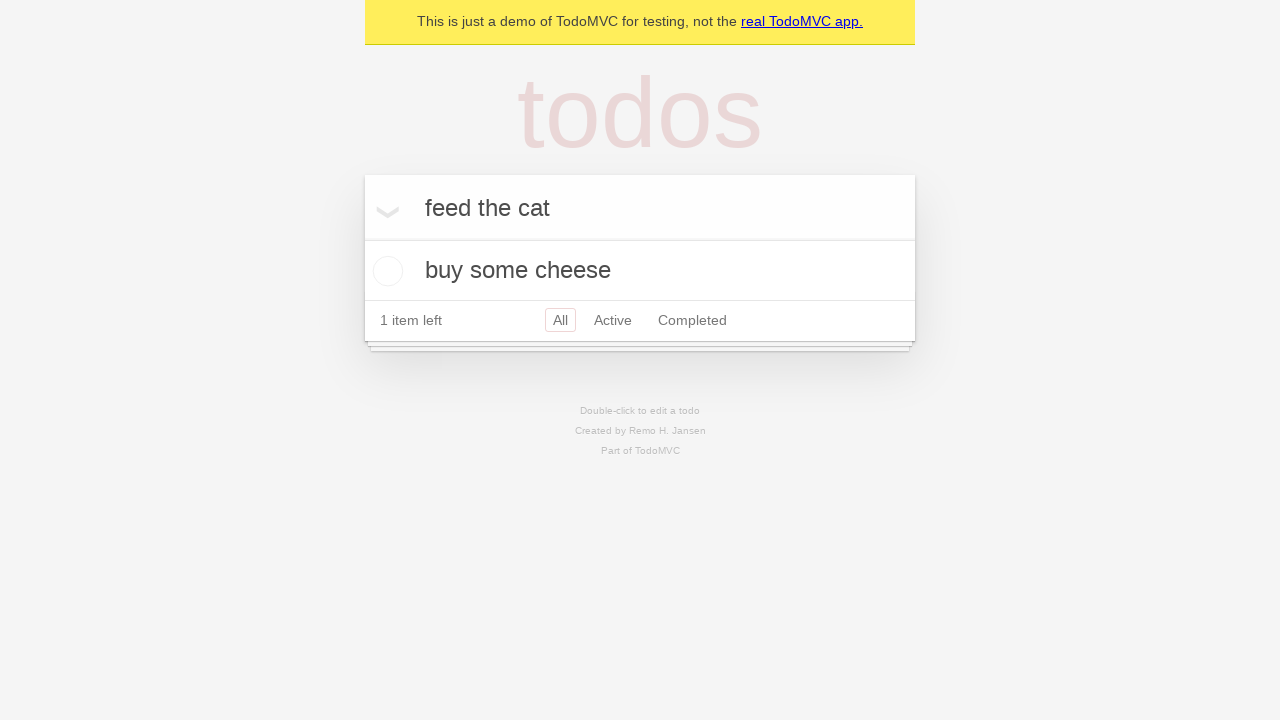

Created todo item 'feed the cat' on internal:attr=[placeholder="What needs to be done?"i]
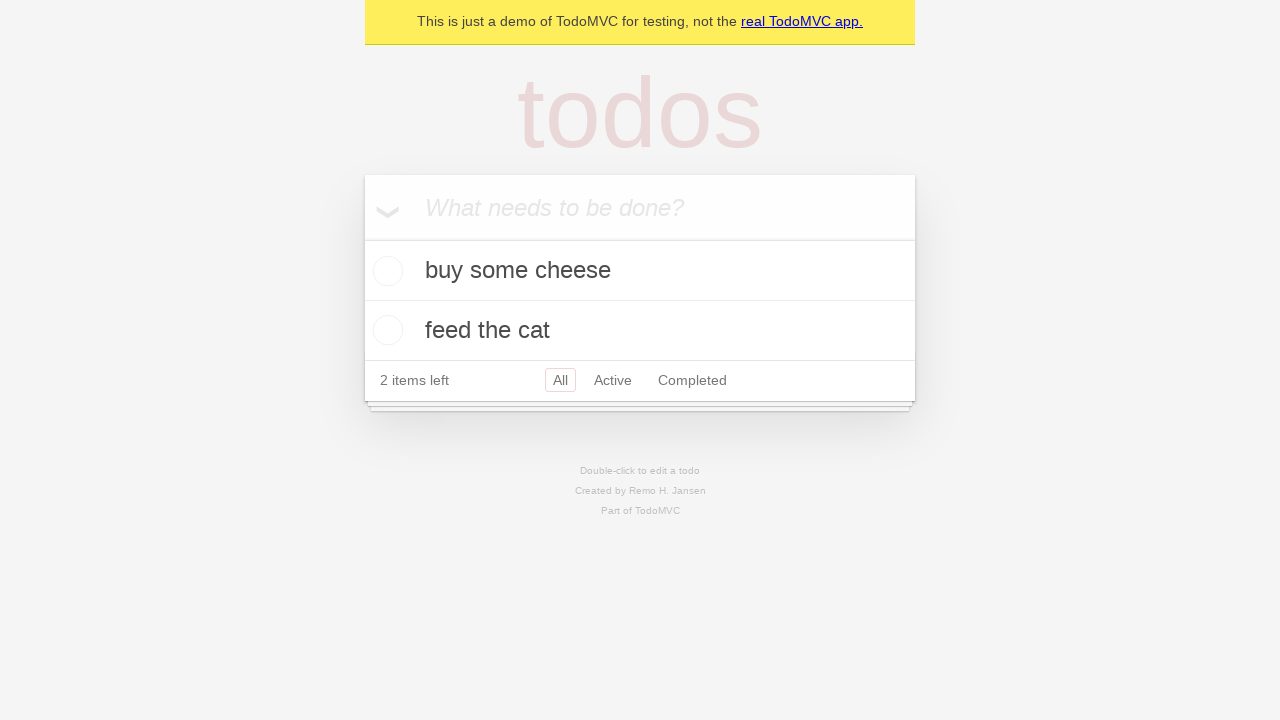

Filled todo input with 'book a doctors appointment' on internal:attr=[placeholder="What needs to be done?"i]
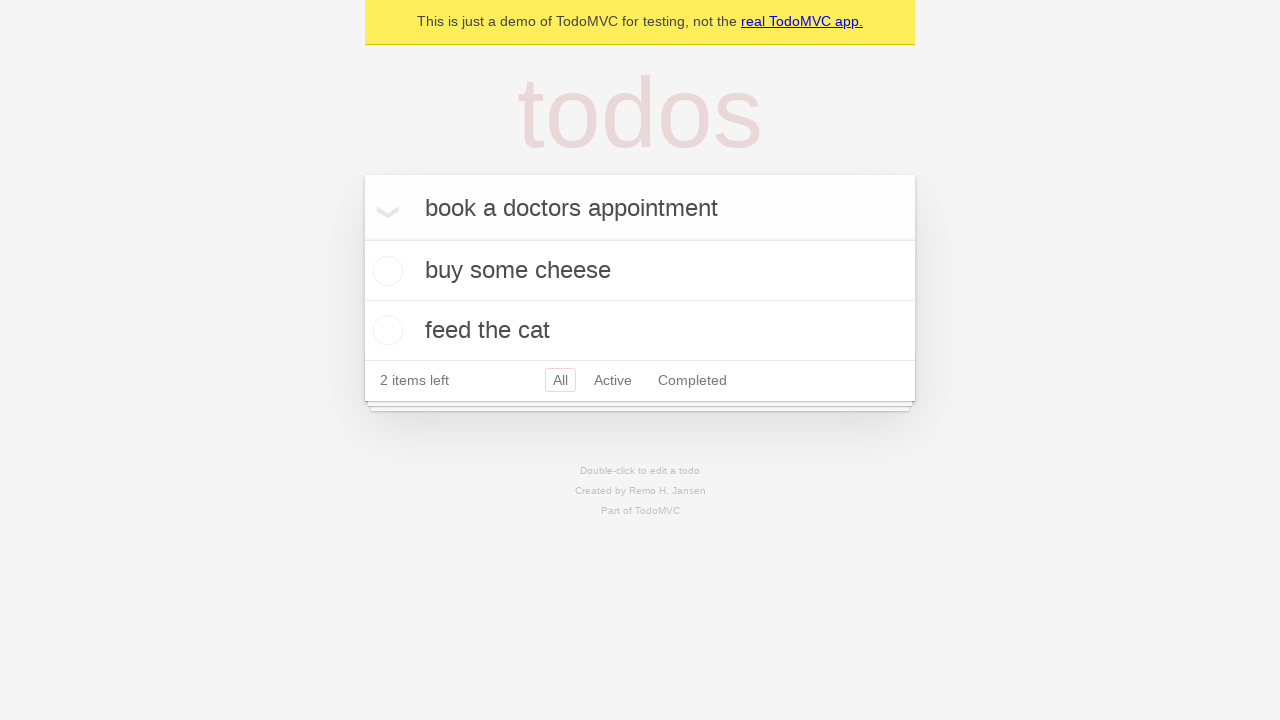

Created todo item 'book a doctors appointment' on internal:attr=[placeholder="What needs to be done?"i]
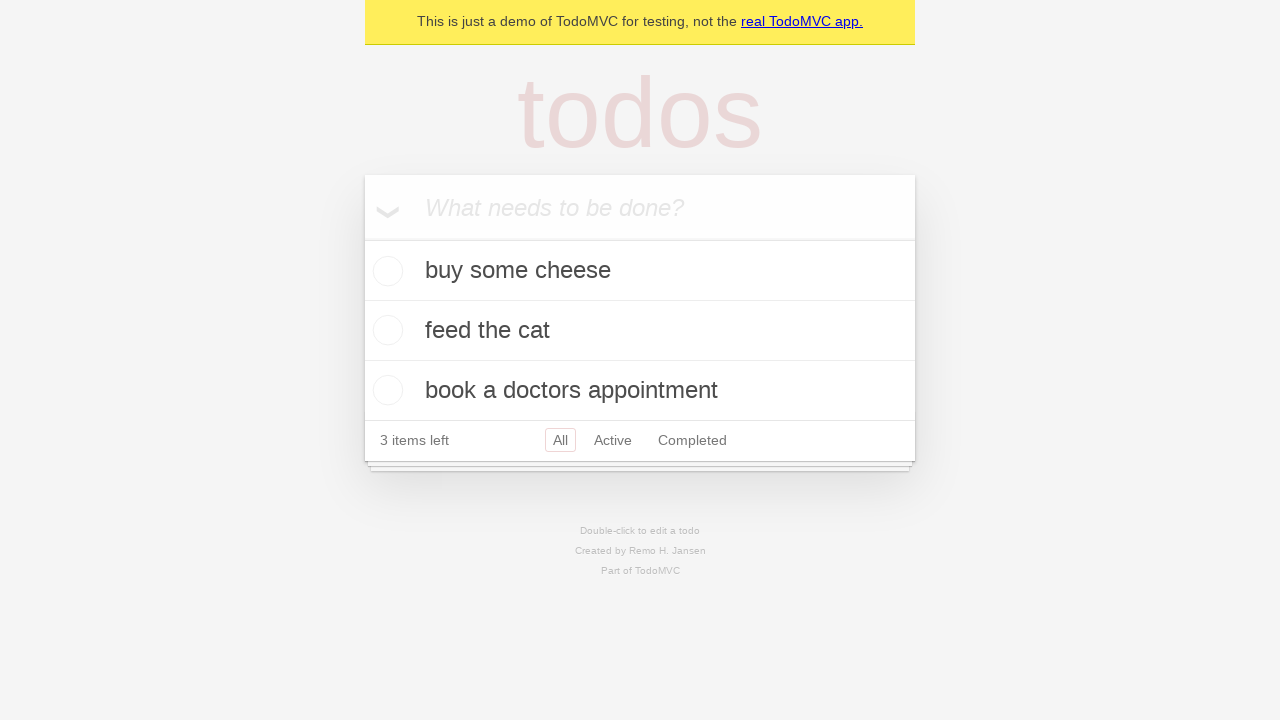

Located the Active filter link
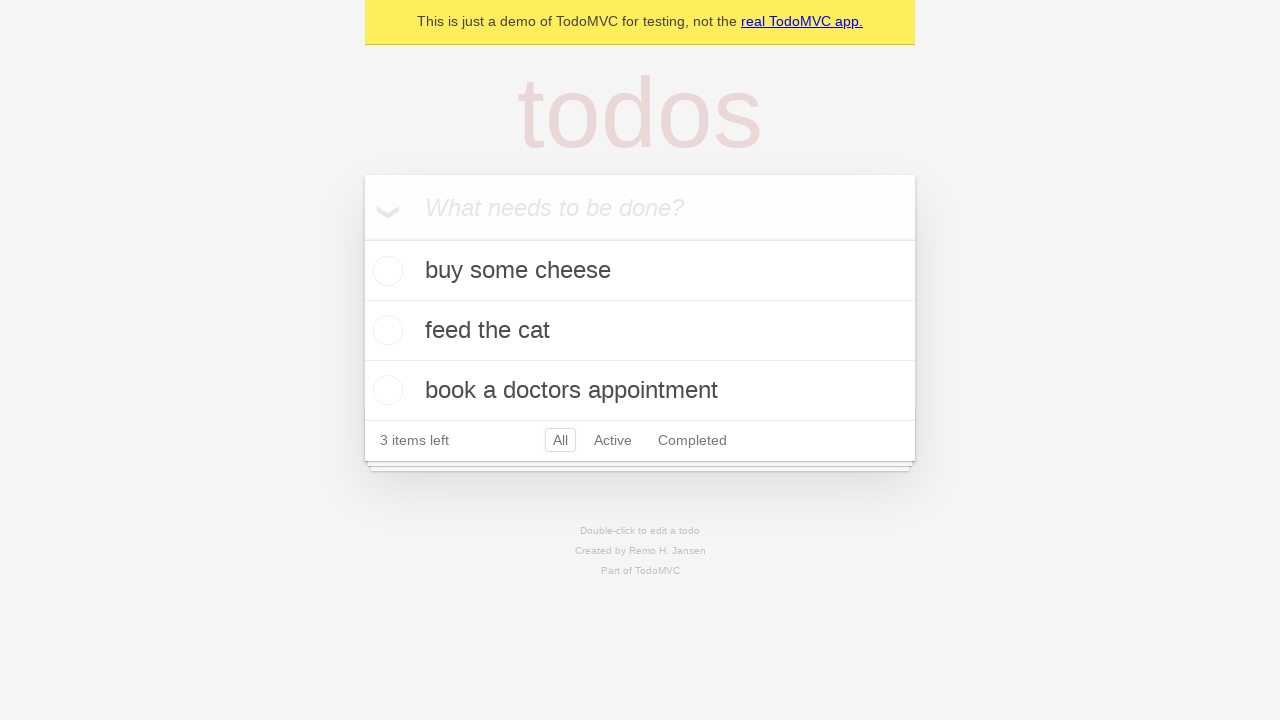

Located the Completed filter link
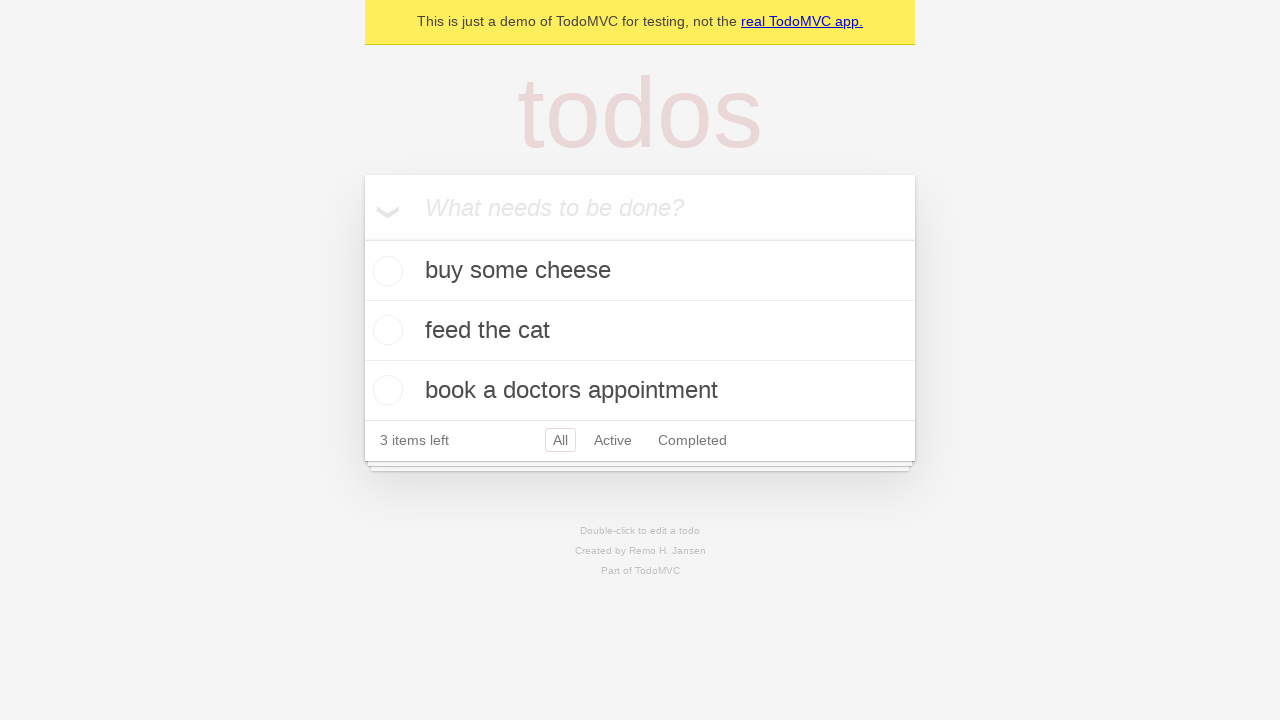

Clicked Active filter to apply it at (613, 440) on internal:role=link[name="Active"i]
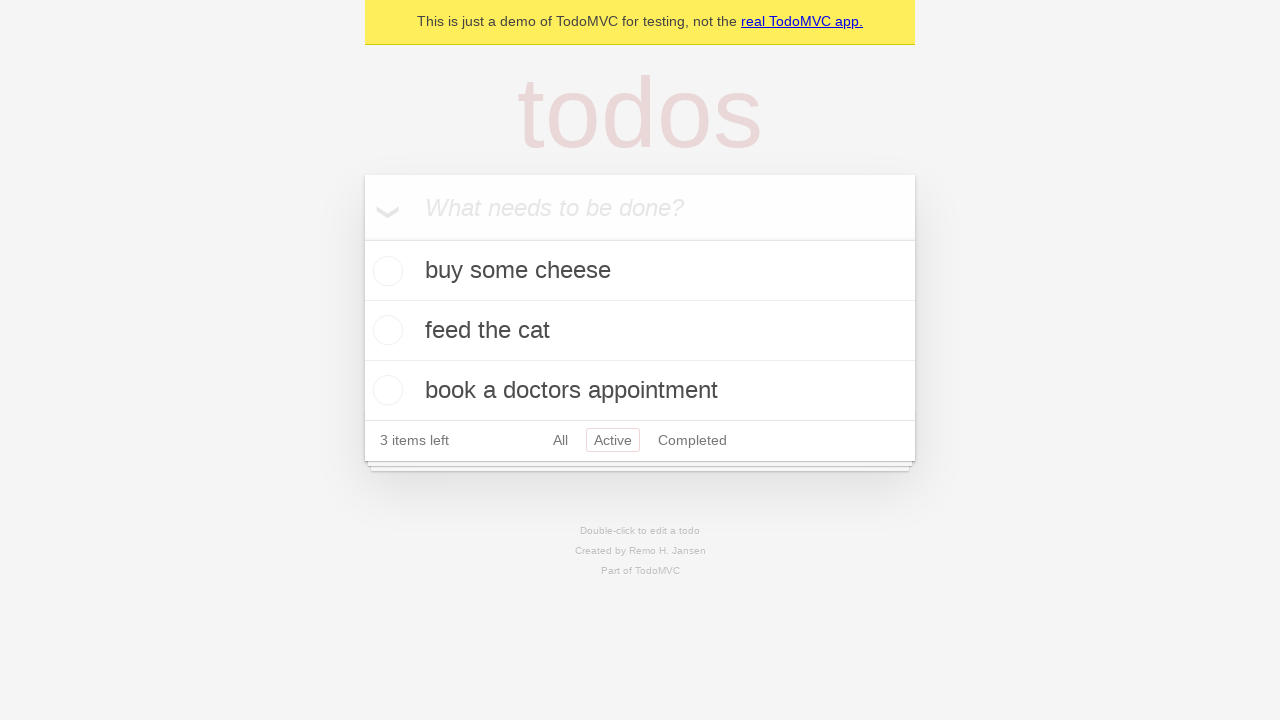

Clicked Completed filter and verified Active filter highlight is no longer applied at (692, 440) on internal:role=link[name="Completed"i]
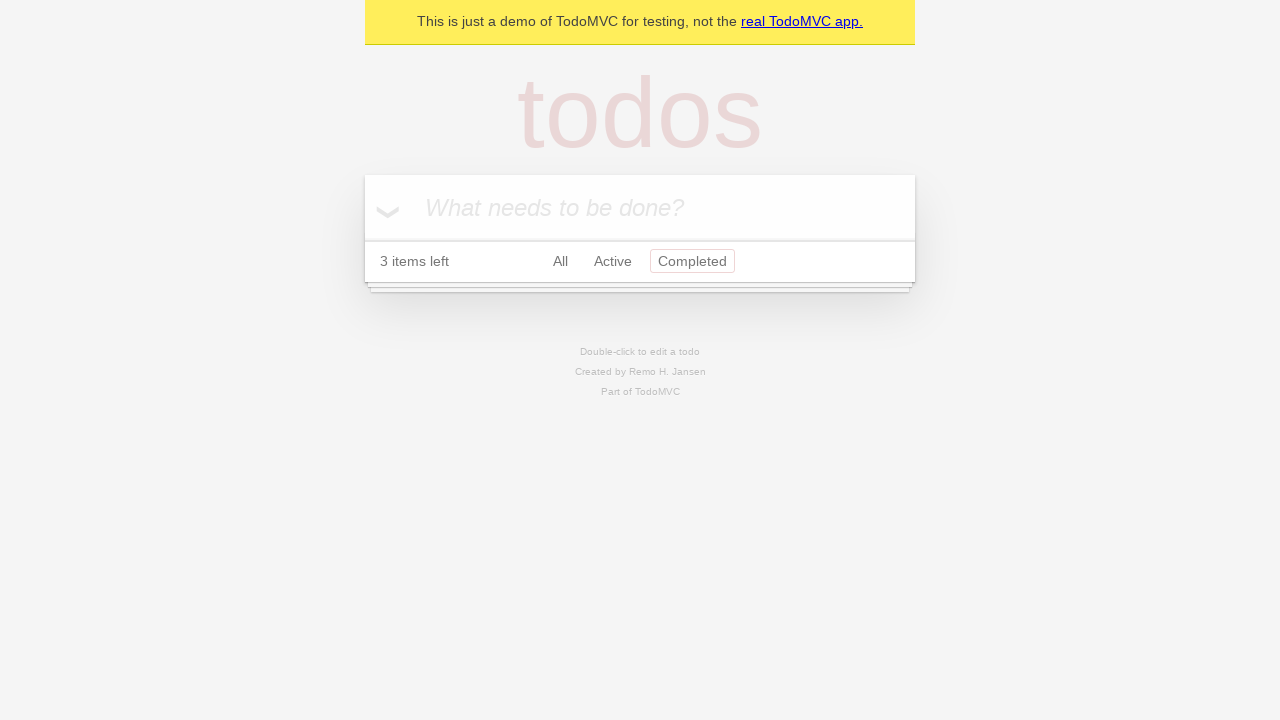

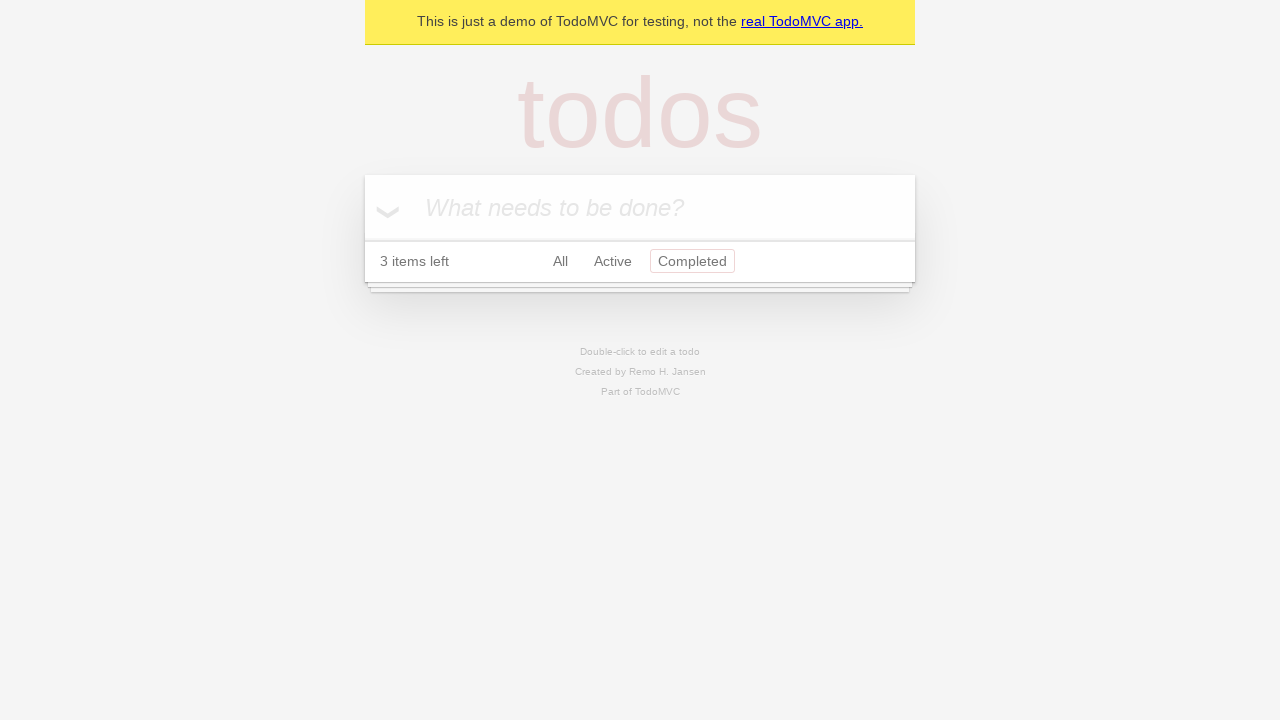